Tests handling a confirm dialog by clicking Cancel and verifying the result message shows "You selected Cancel"

Starting URL: https://demoqa.com/alerts

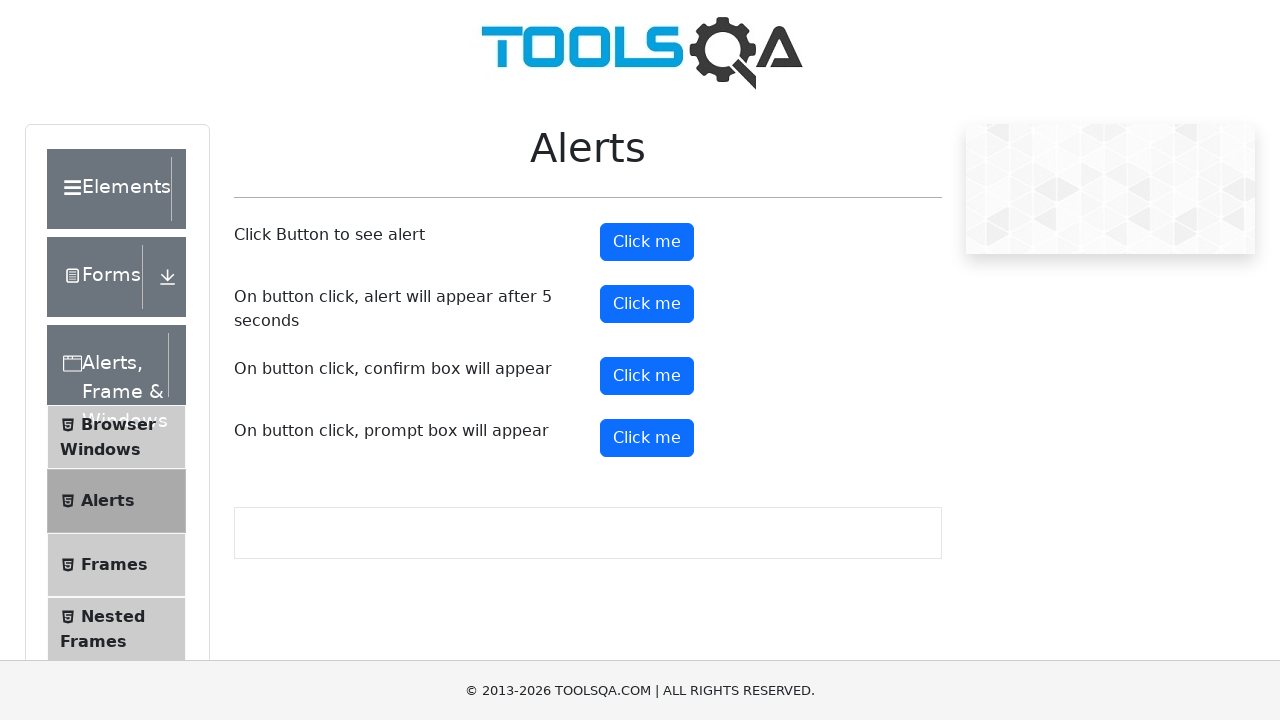

Set up dialog handler to dismiss confirm dialog
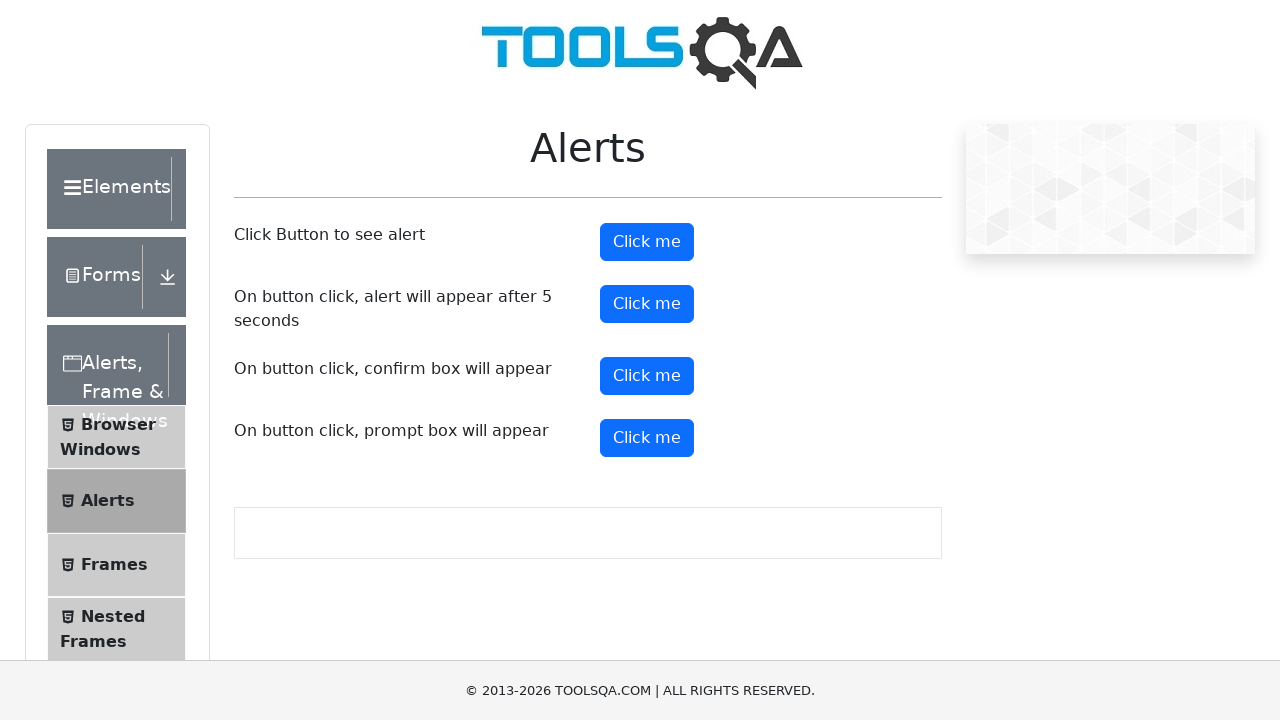

Clicked confirm button to trigger dialog at (647, 376) on #confirmButton
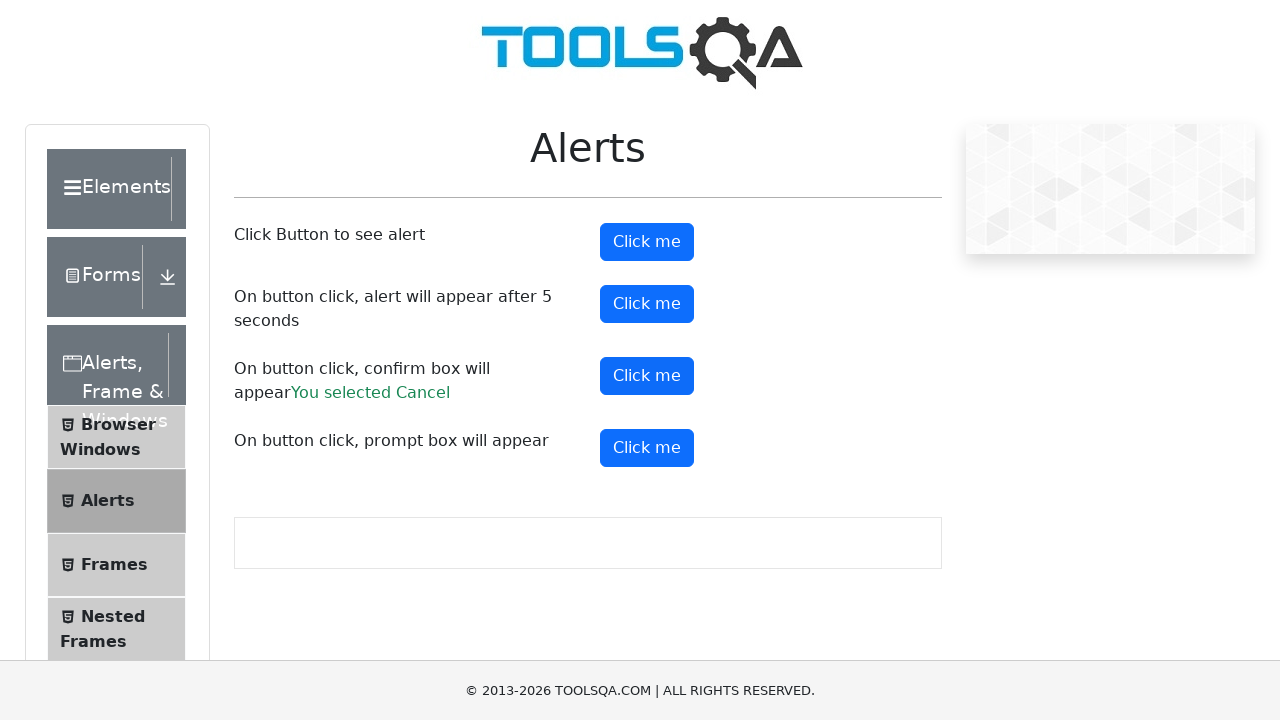

Waited for result message to appear
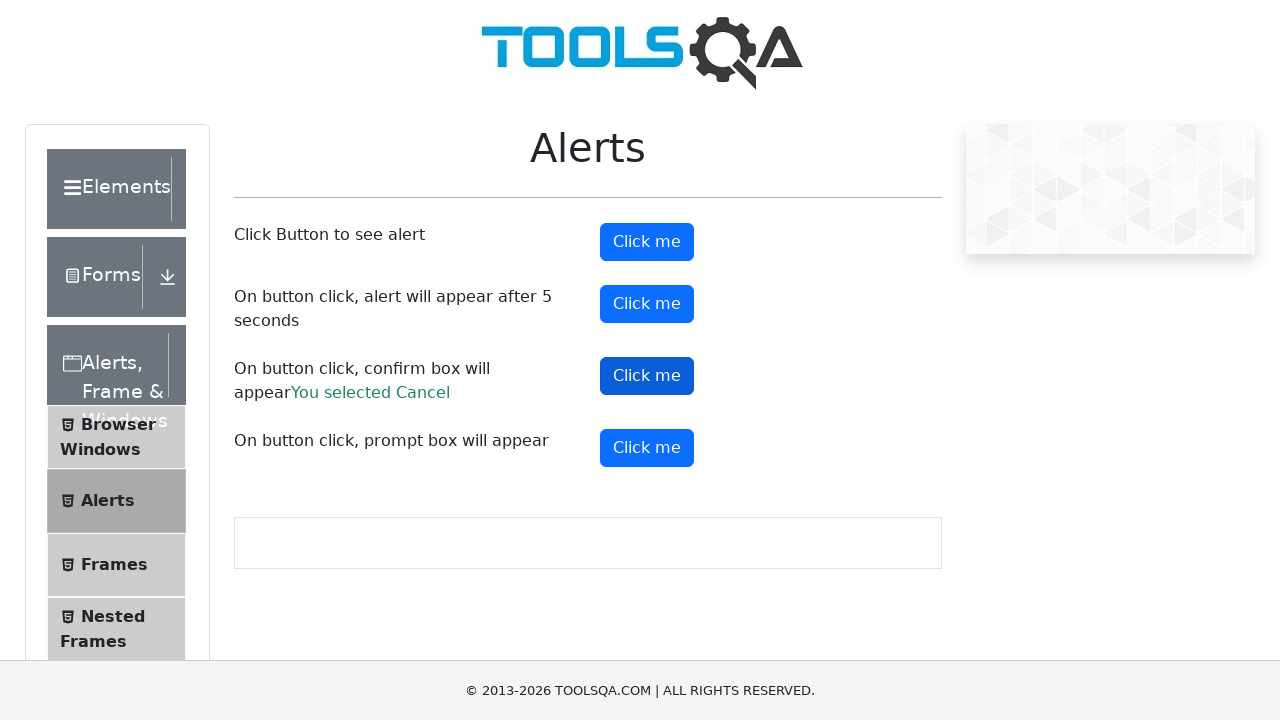

Verified result message shows 'You selected Cancel'
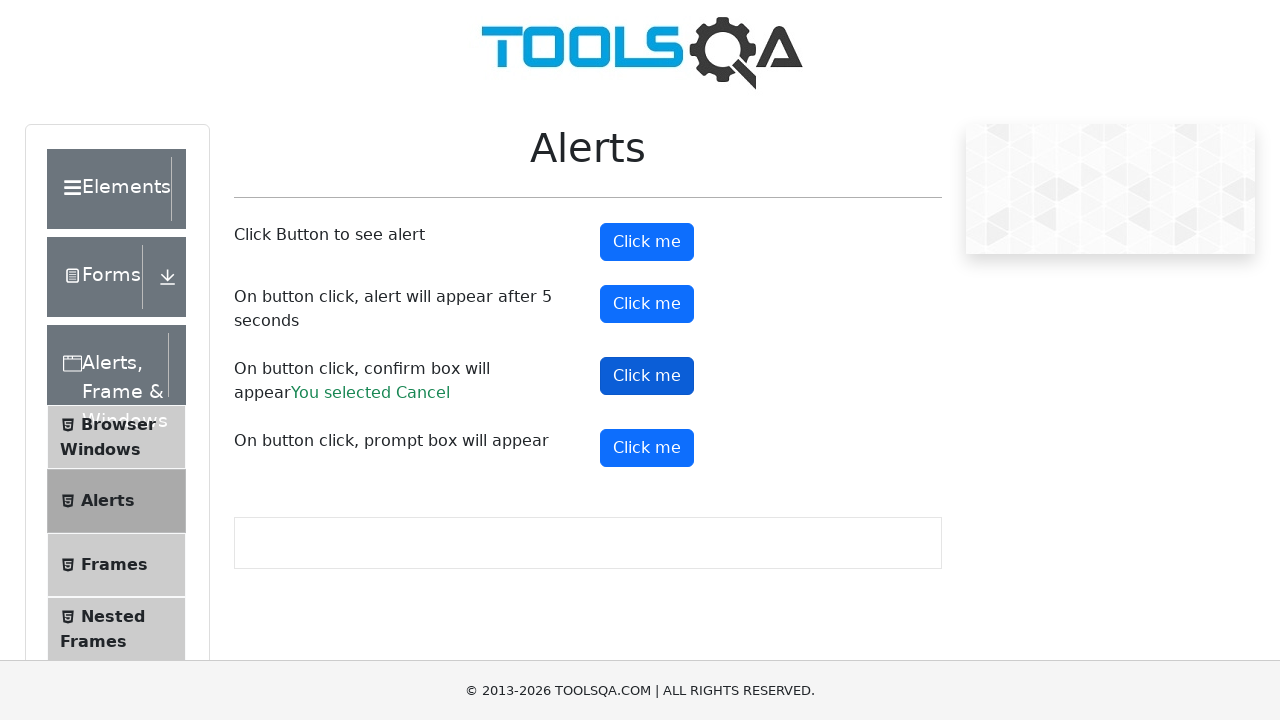

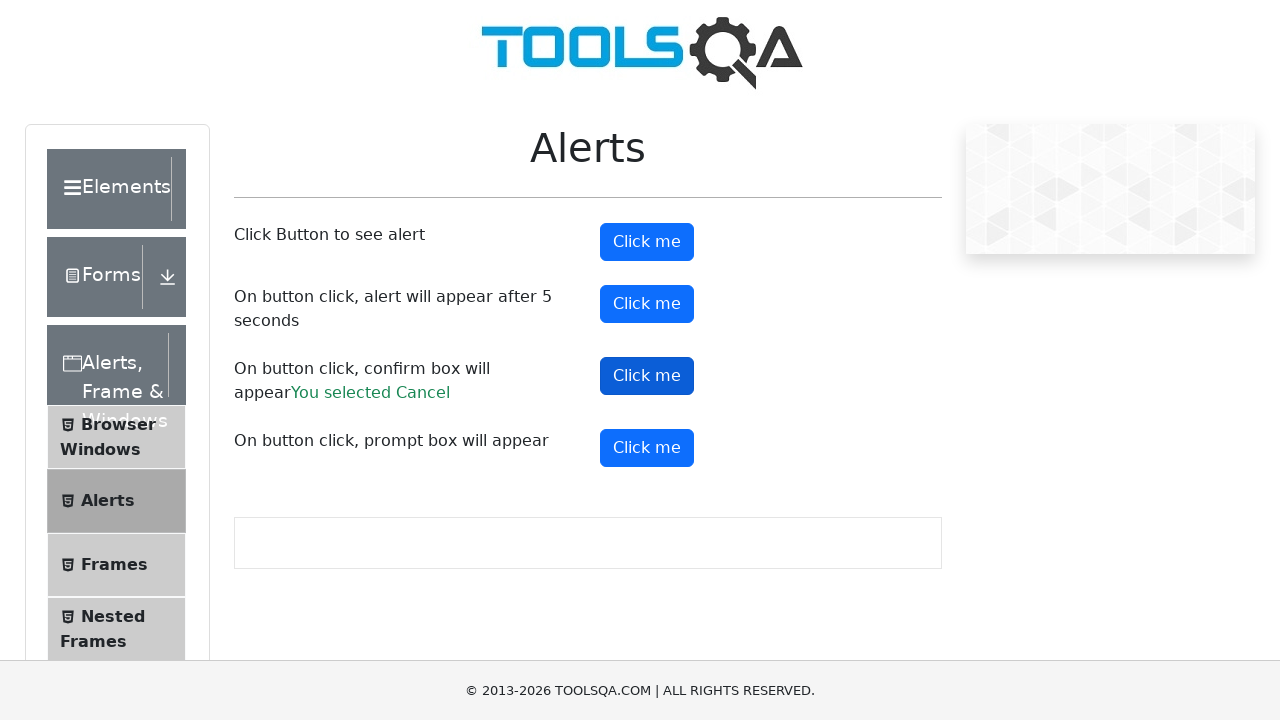